Tests drag and drop functionality by dragging the MongoDB element to the drop area

Starting URL: https://demo.automationtesting.in/Static.html

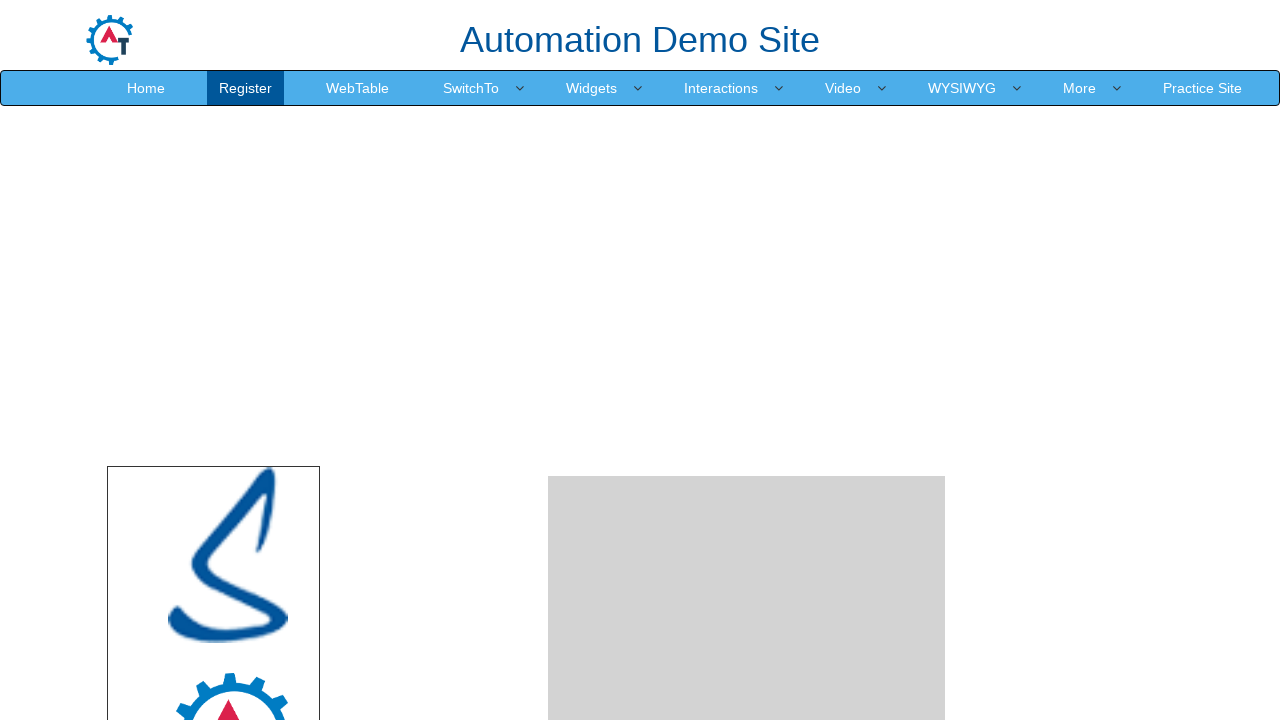

Navigated to Static.html page
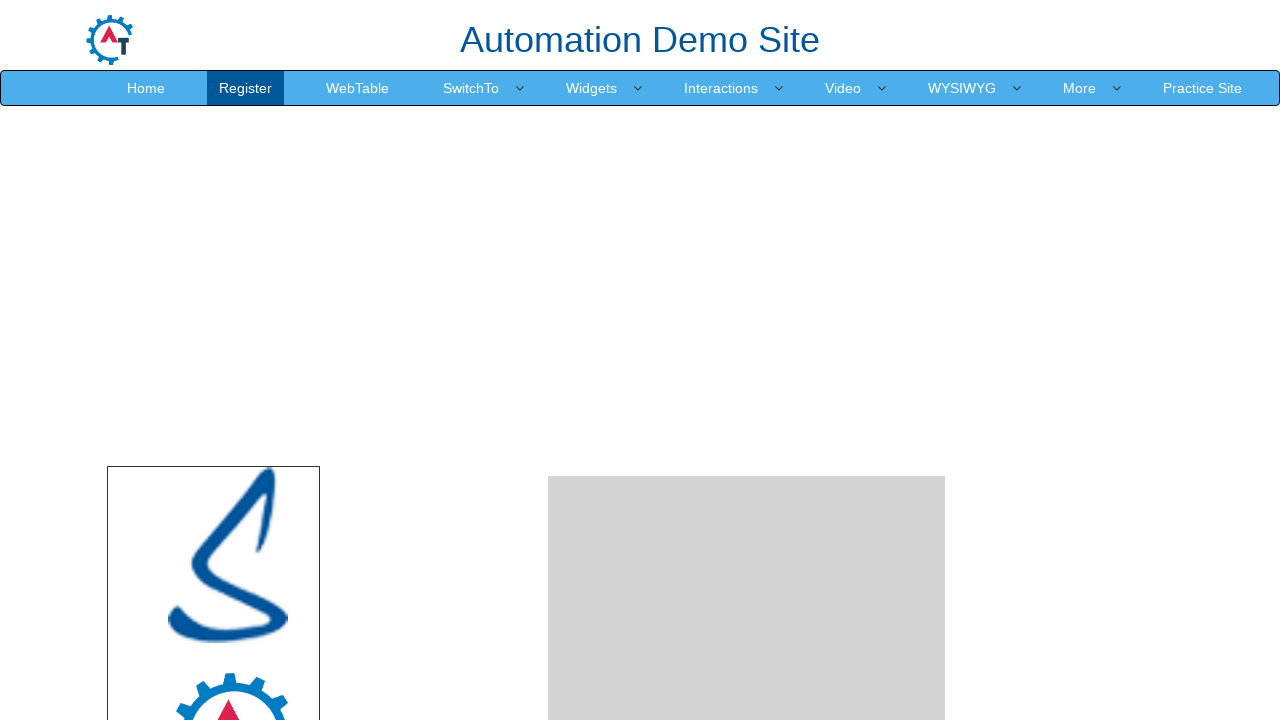

Located MongoDB element
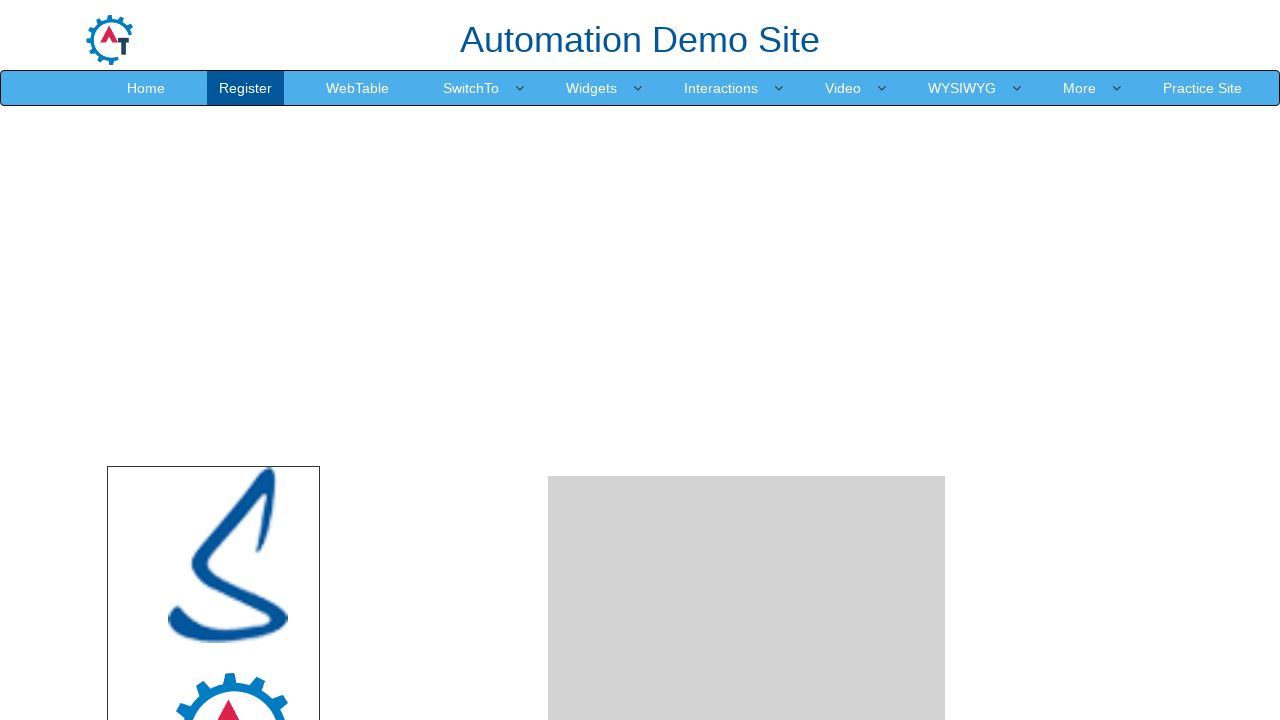

Located drop area
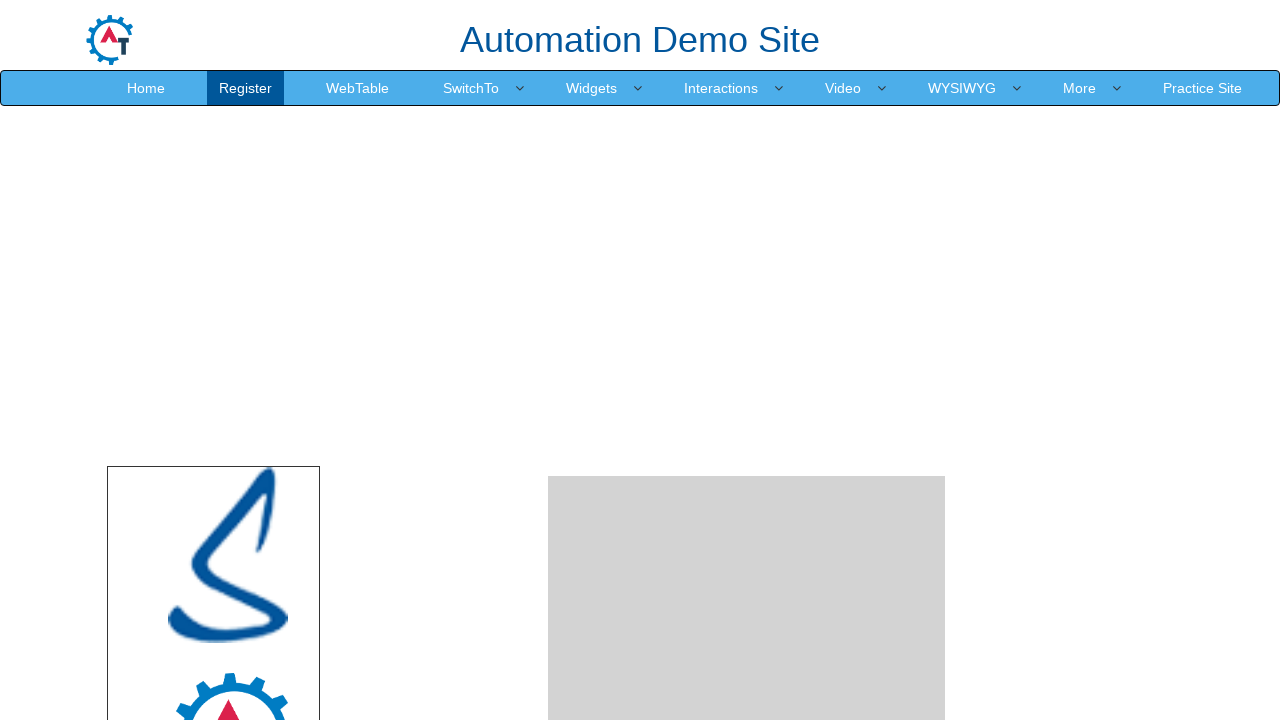

Dragged MongoDB element to drop area at (747, 481)
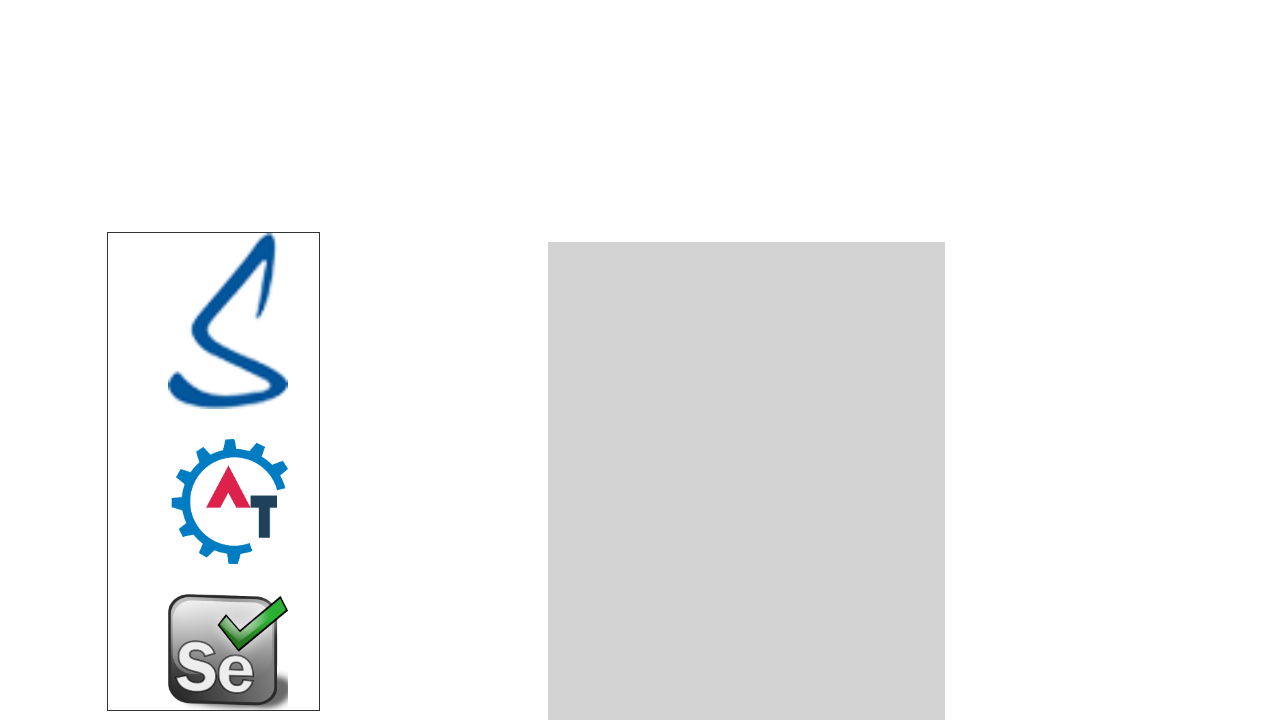

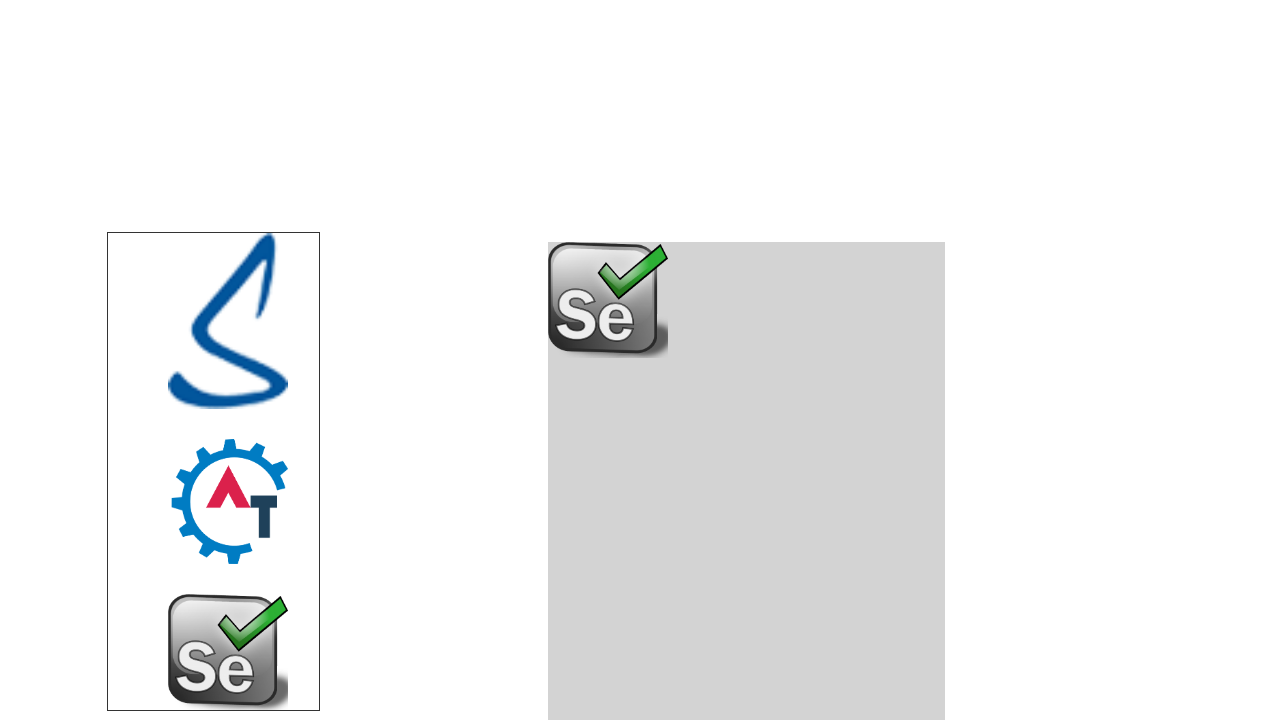